Tests a sample todo application by clicking on the first two list items to mark them complete, then adds a new task by filling a text field and clicking the add button.

Starting URL: https://lambdatest.github.io/sample-todo-app/

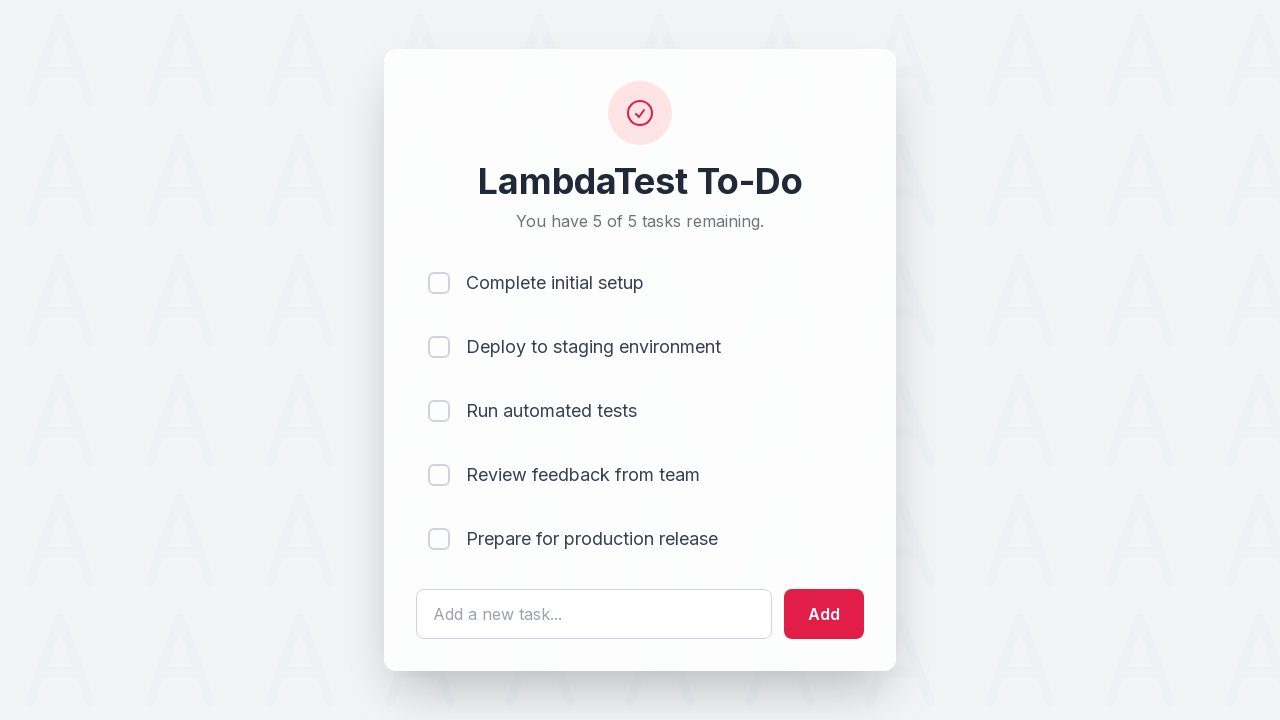

Clicked first list item to mark it complete at (439, 283) on input[name='li1']
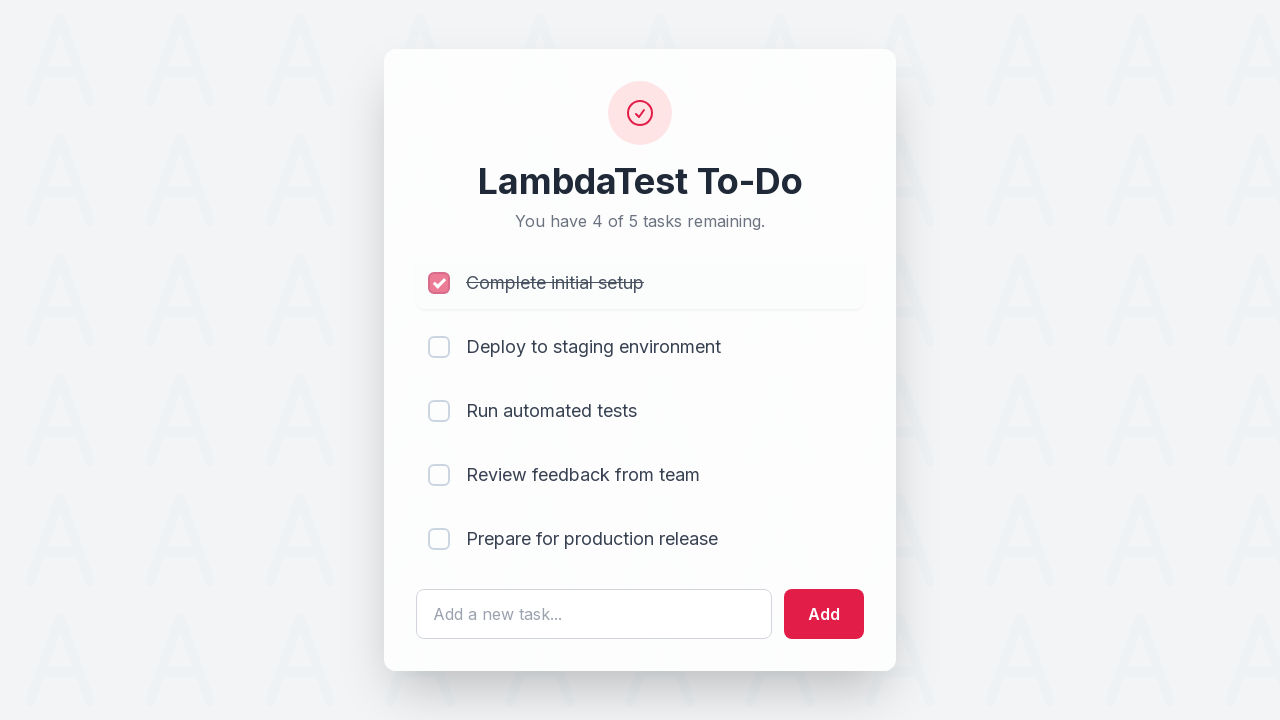

Clicked second list item to mark it complete at (439, 347) on input[name='li2']
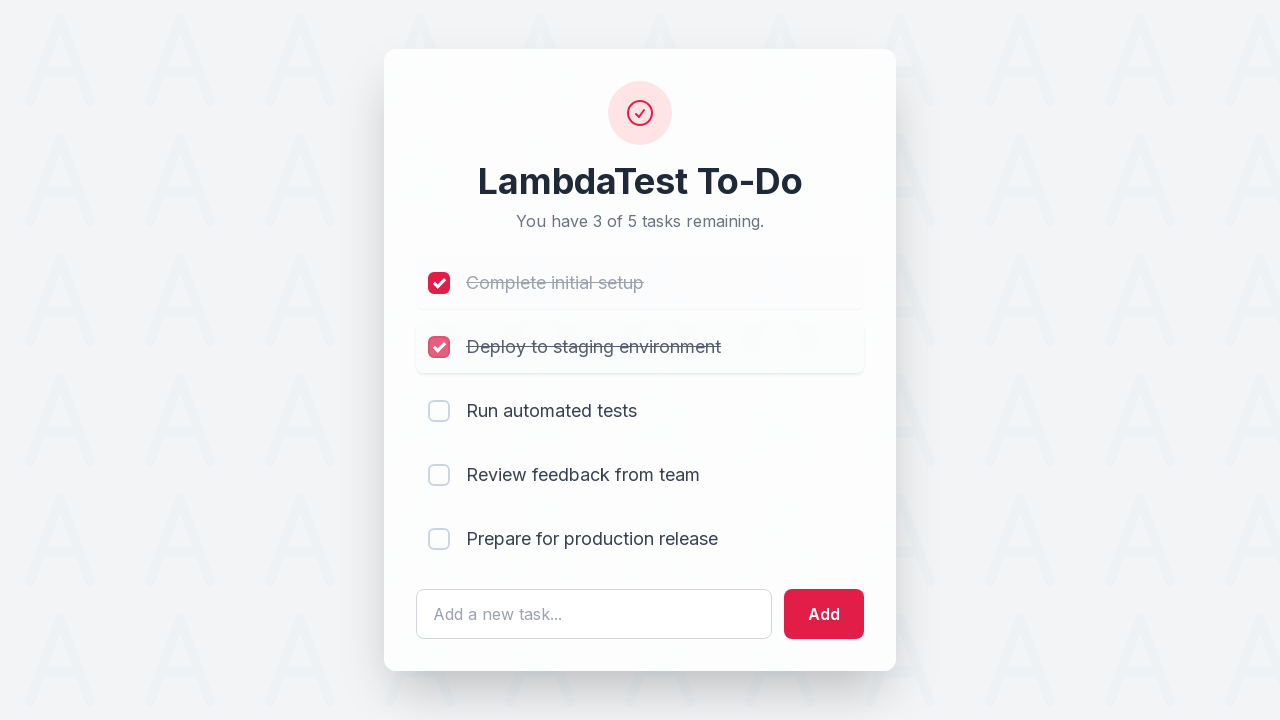

Filled task field with 'Complete Lambdatest Tutorial' on #sampletodotext
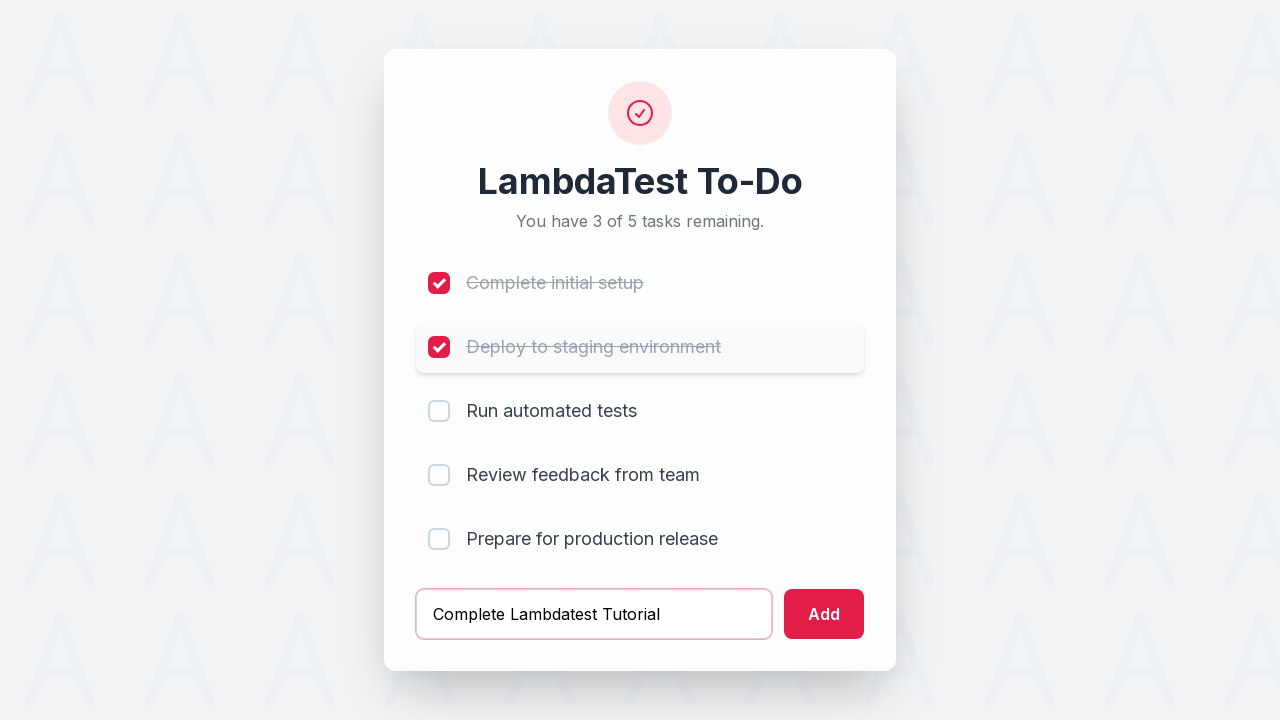

Clicked add button to create new task at (824, 614) on #addbutton
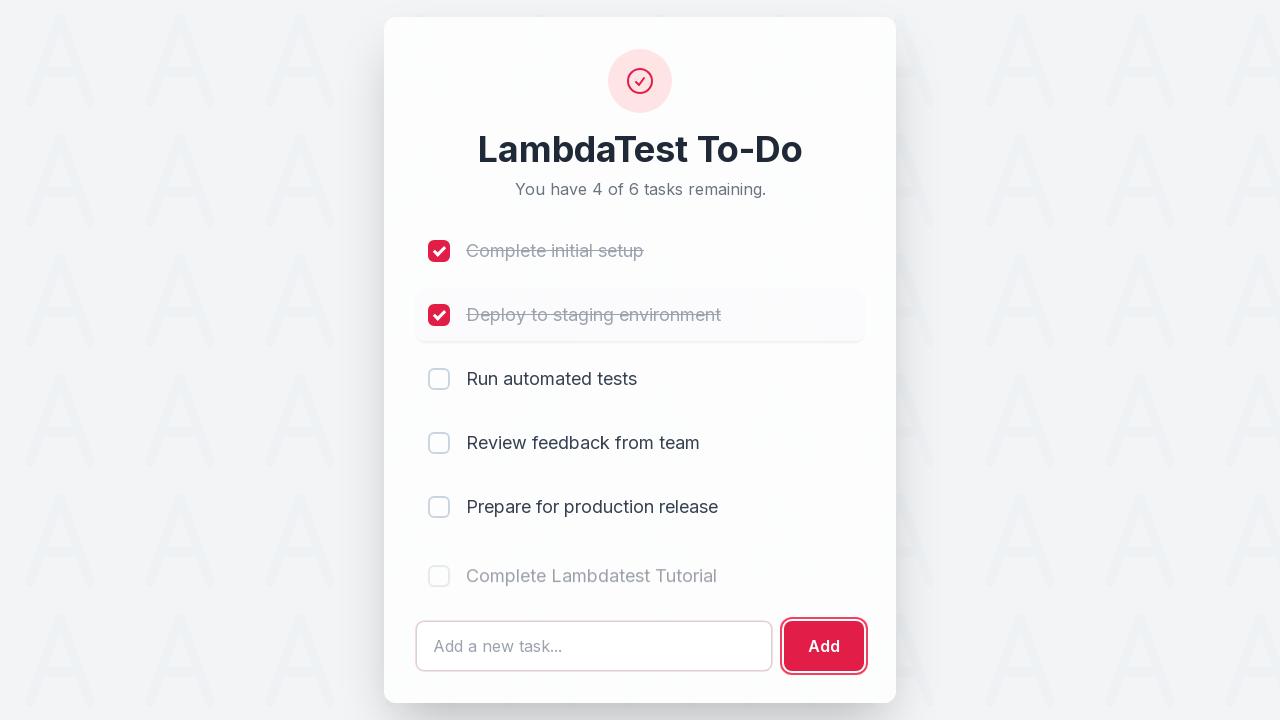

New task 'Complete Lambdatest Tutorial' appeared in the list
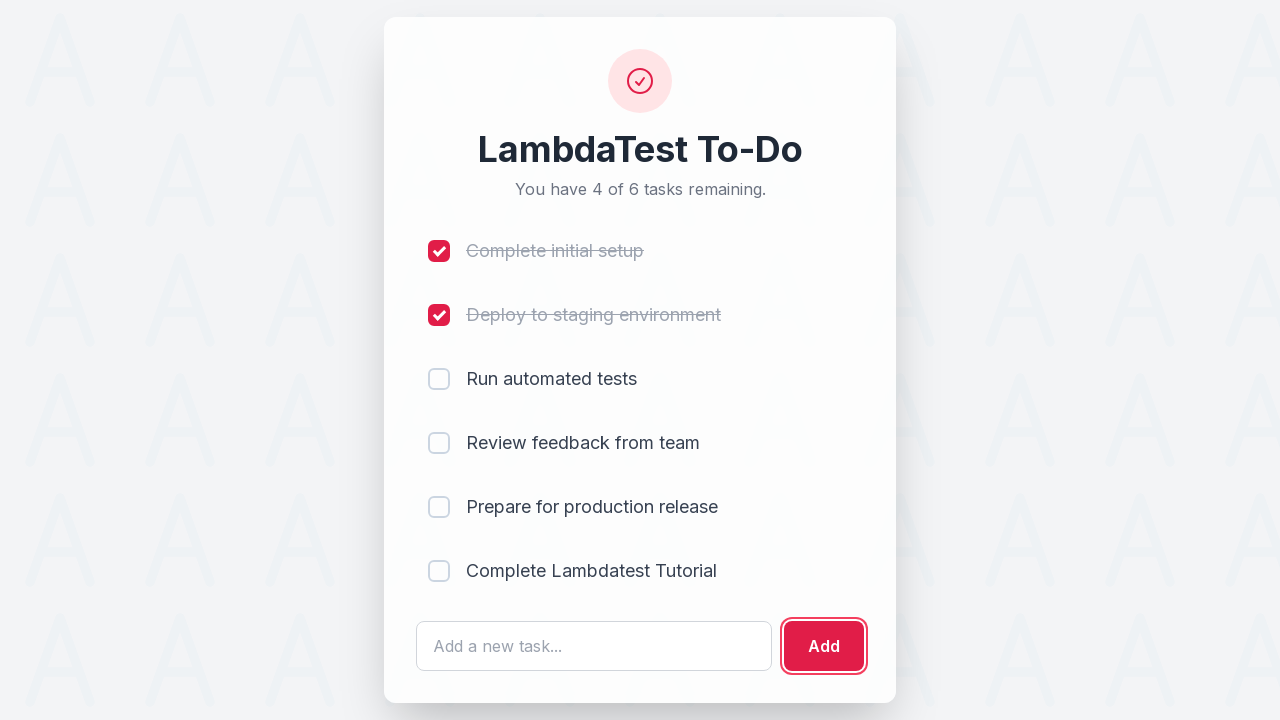

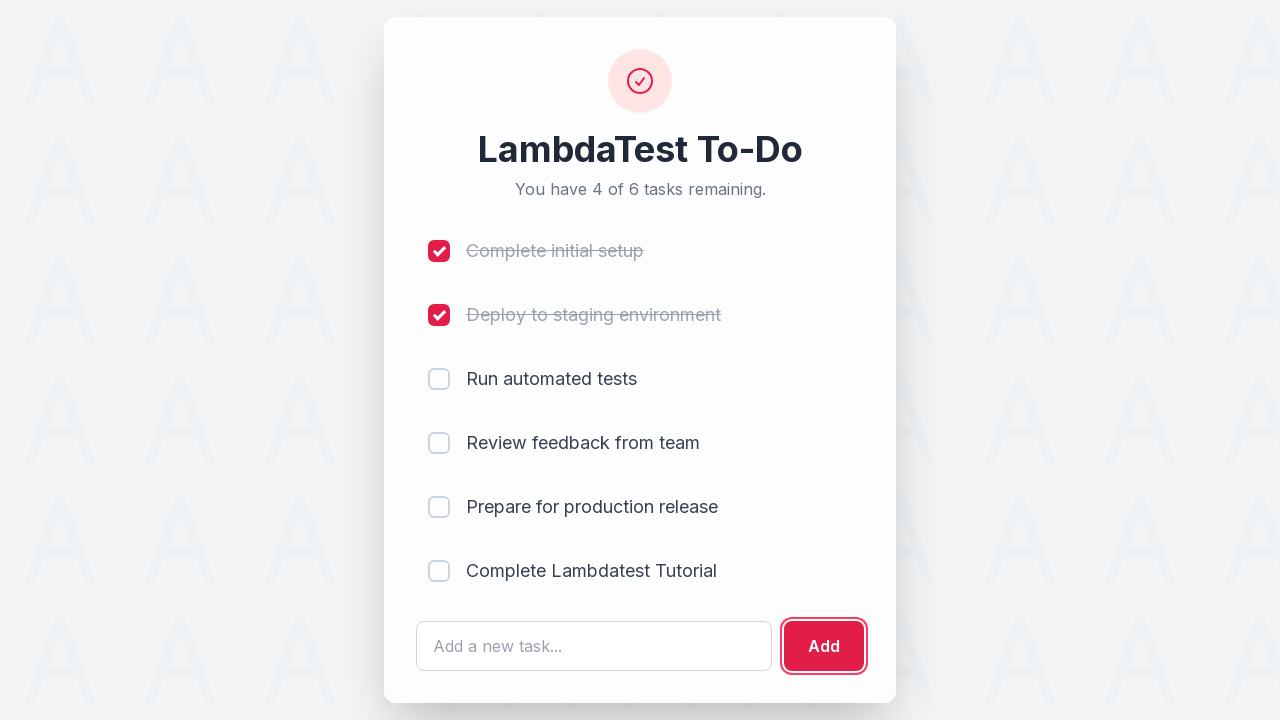